Tests URL redirection by clicking on a redirect link and verifying navigation to the status codes page

Starting URL: https://the-internet.herokuapp.com/redirector

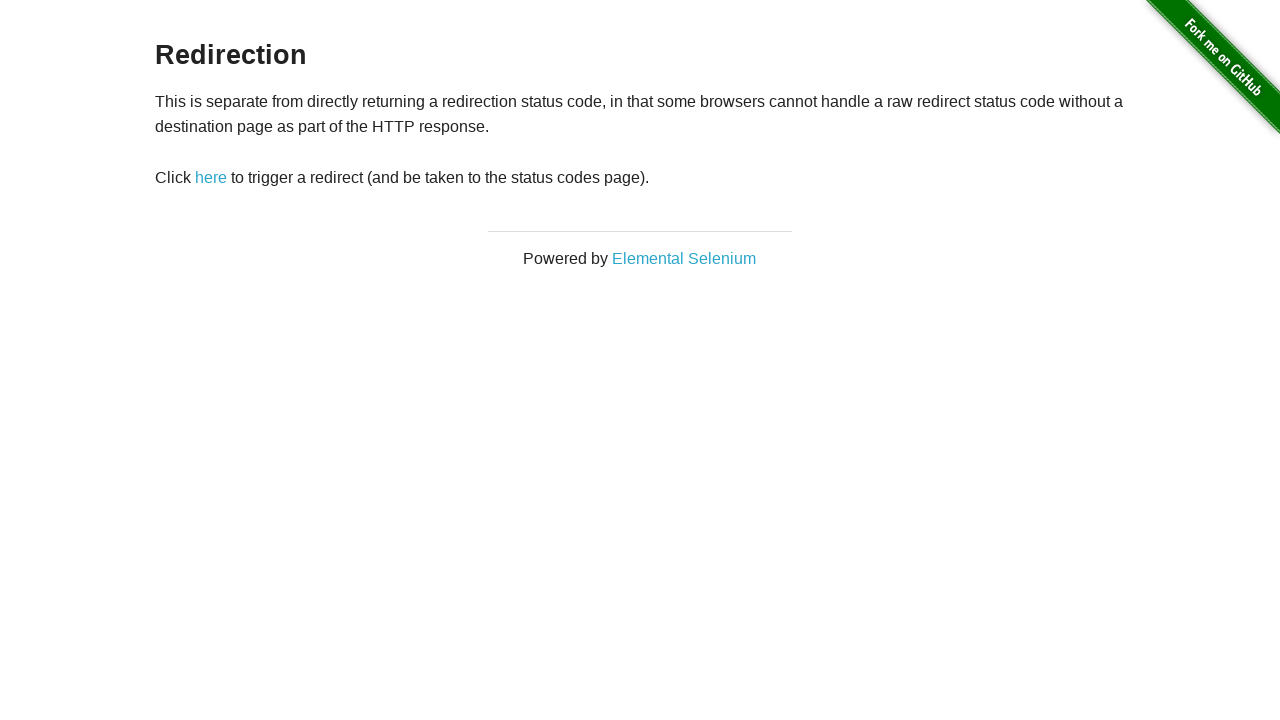

Clicked on the redirect link at (211, 178) on a#redirect
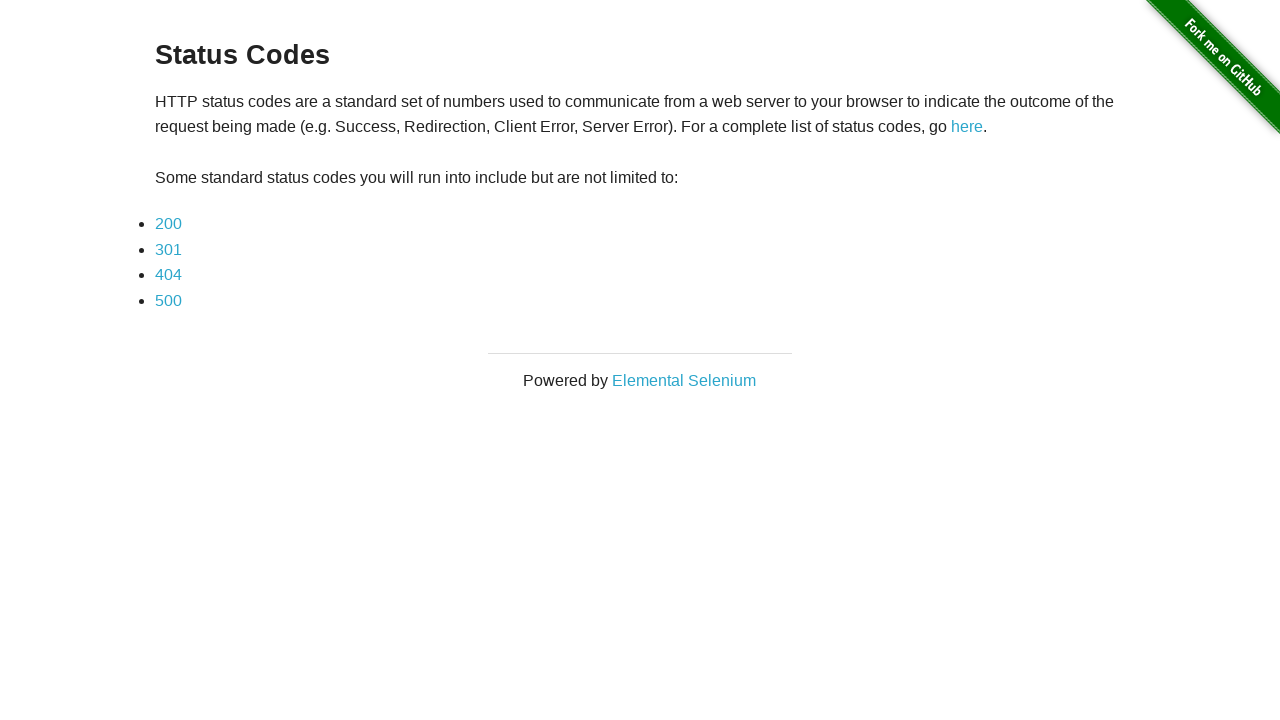

Verified navigation to status codes page
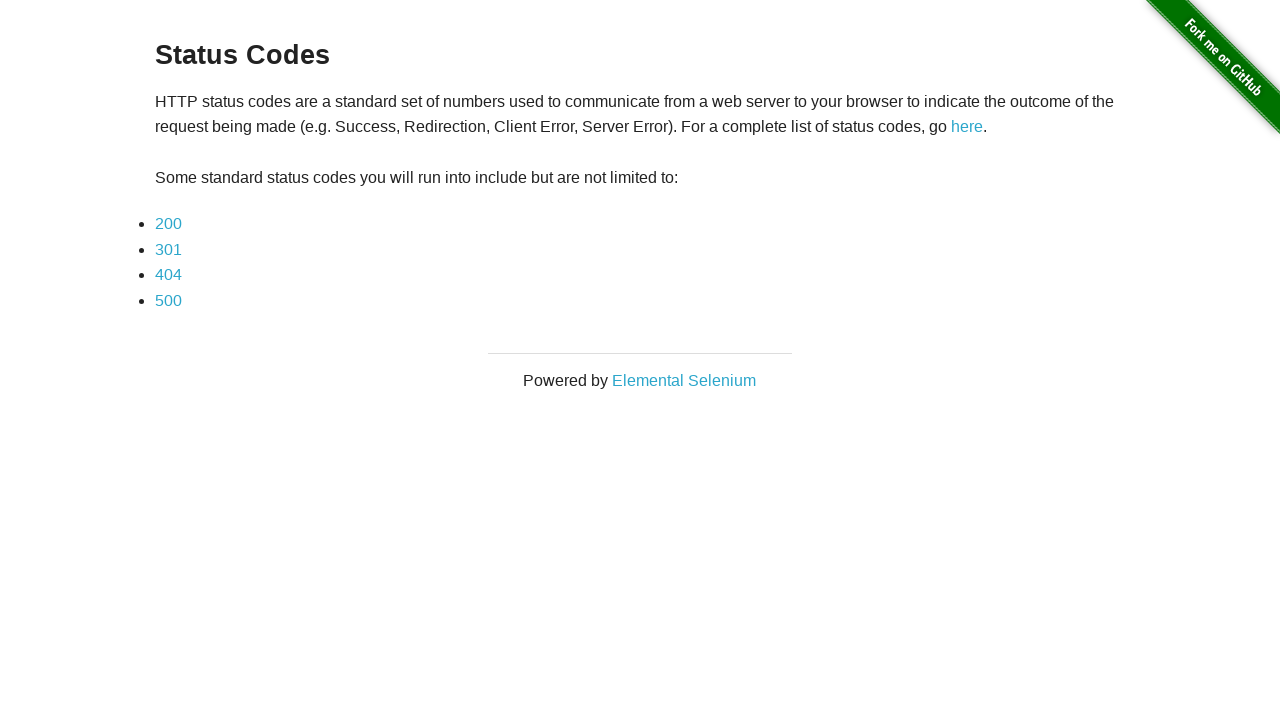

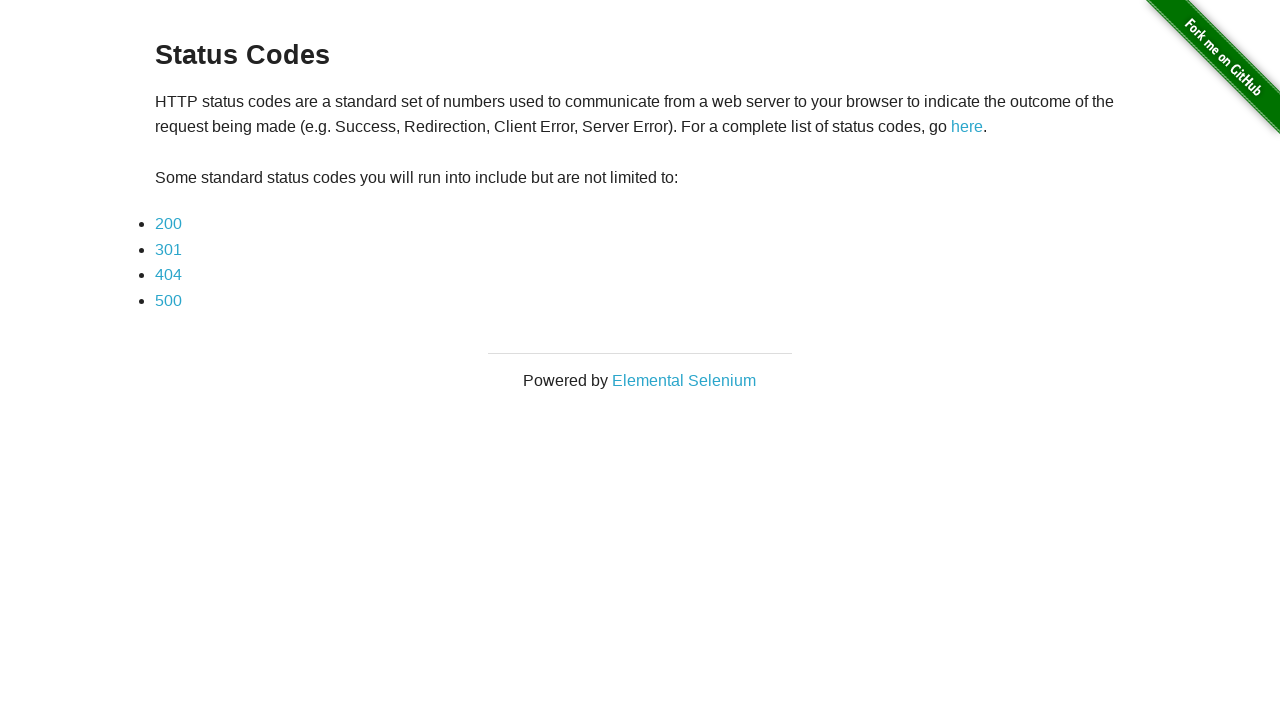